Tests page loading with explicit waits by waiting for an image element to load and become visible, then verifying the page title

Starting URL: https://www.portnov.com/load-image.html

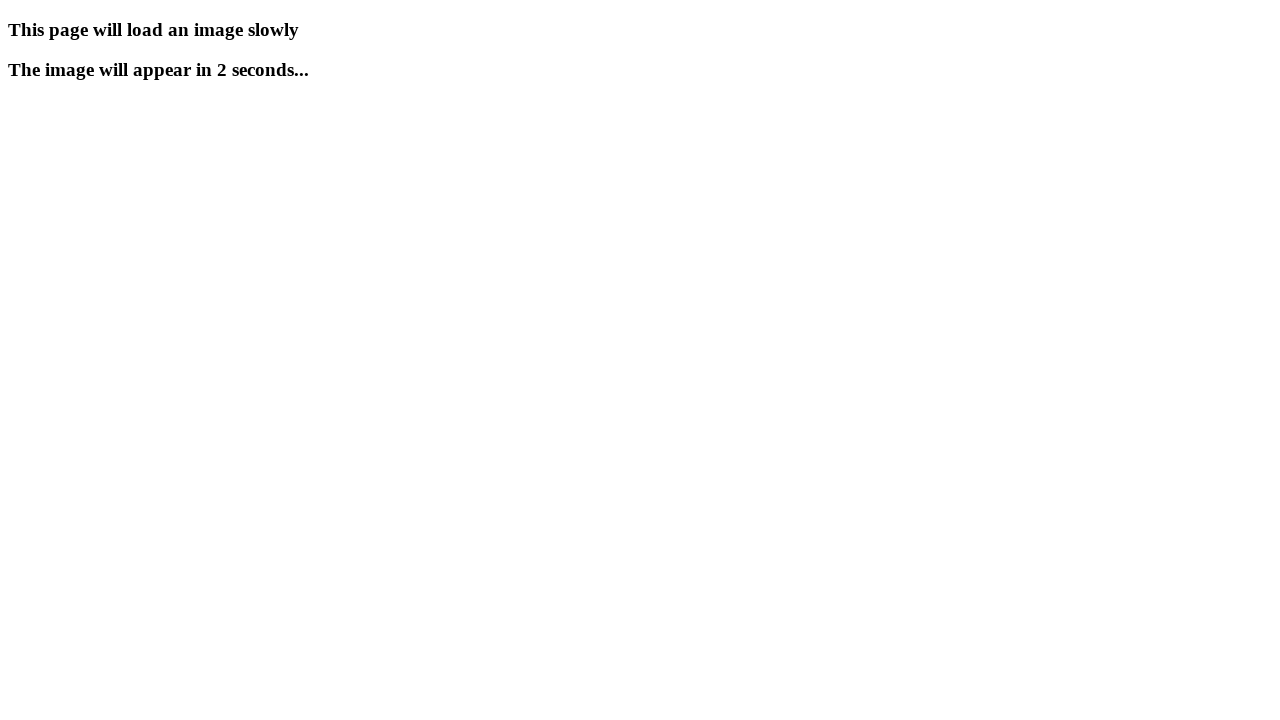

Waited for image element with id 'image' to be present in DOM
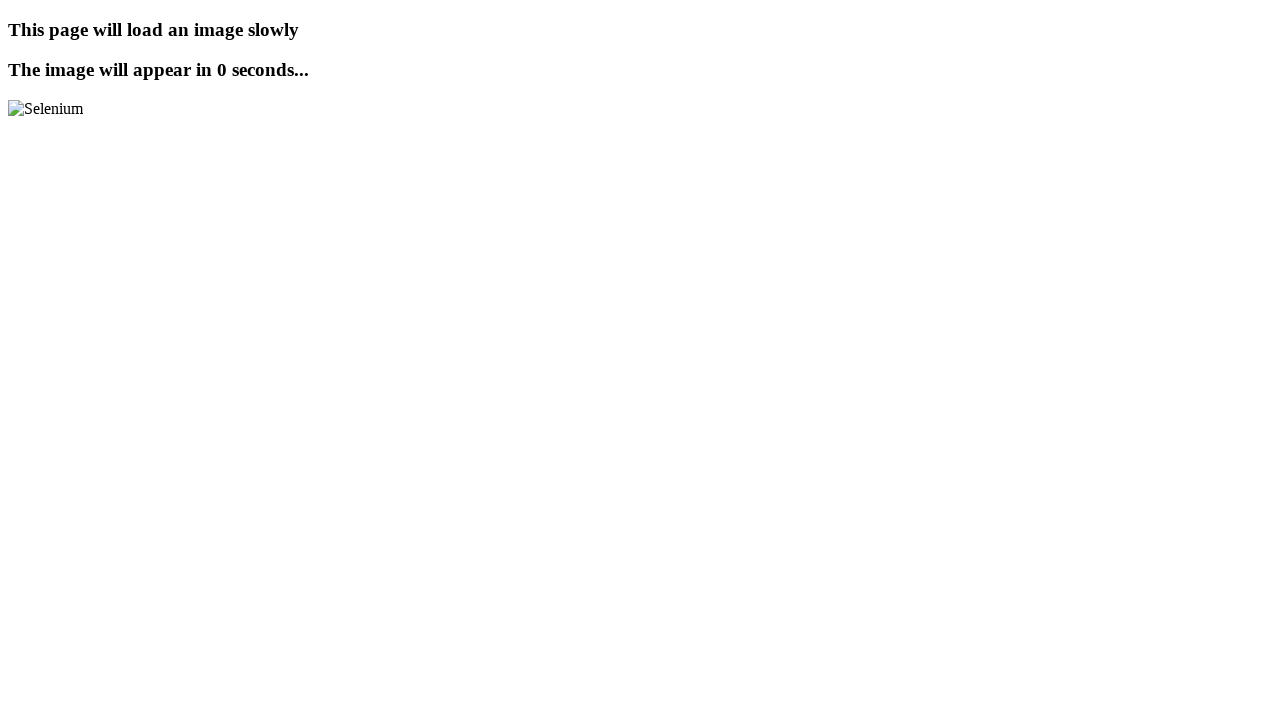

Waited for image element to become visible
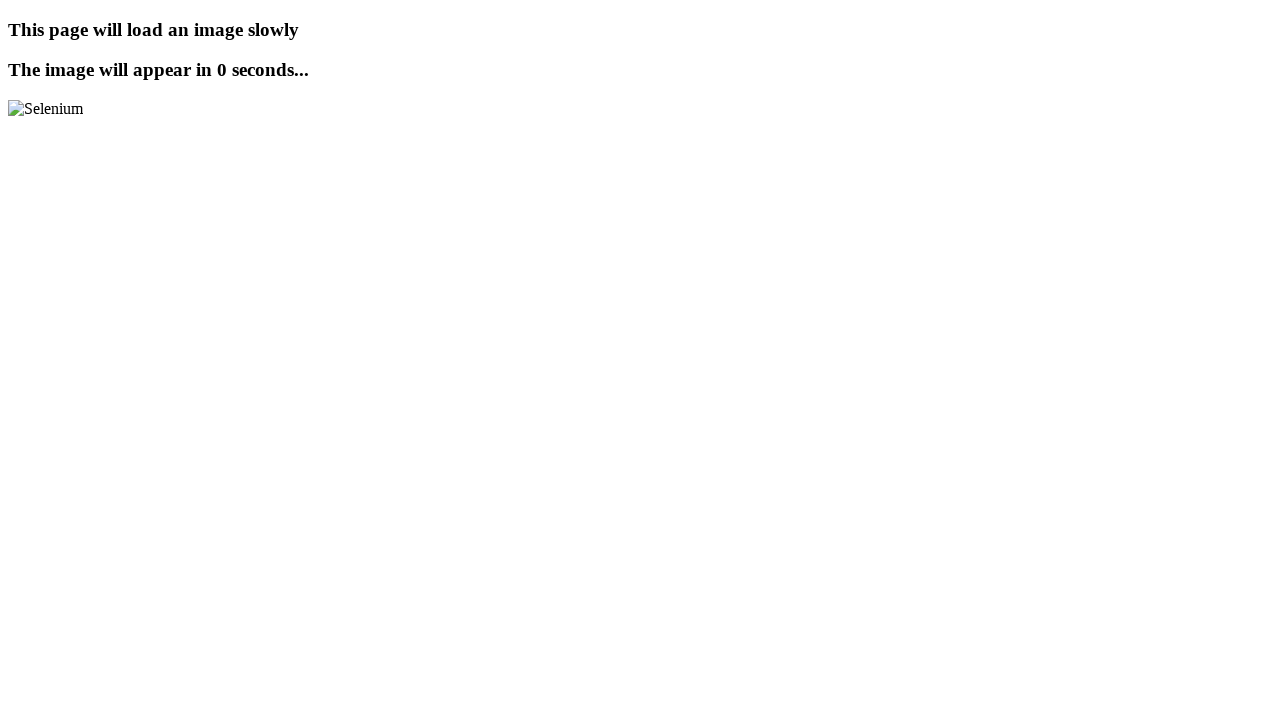

Verified image element visibility status: True
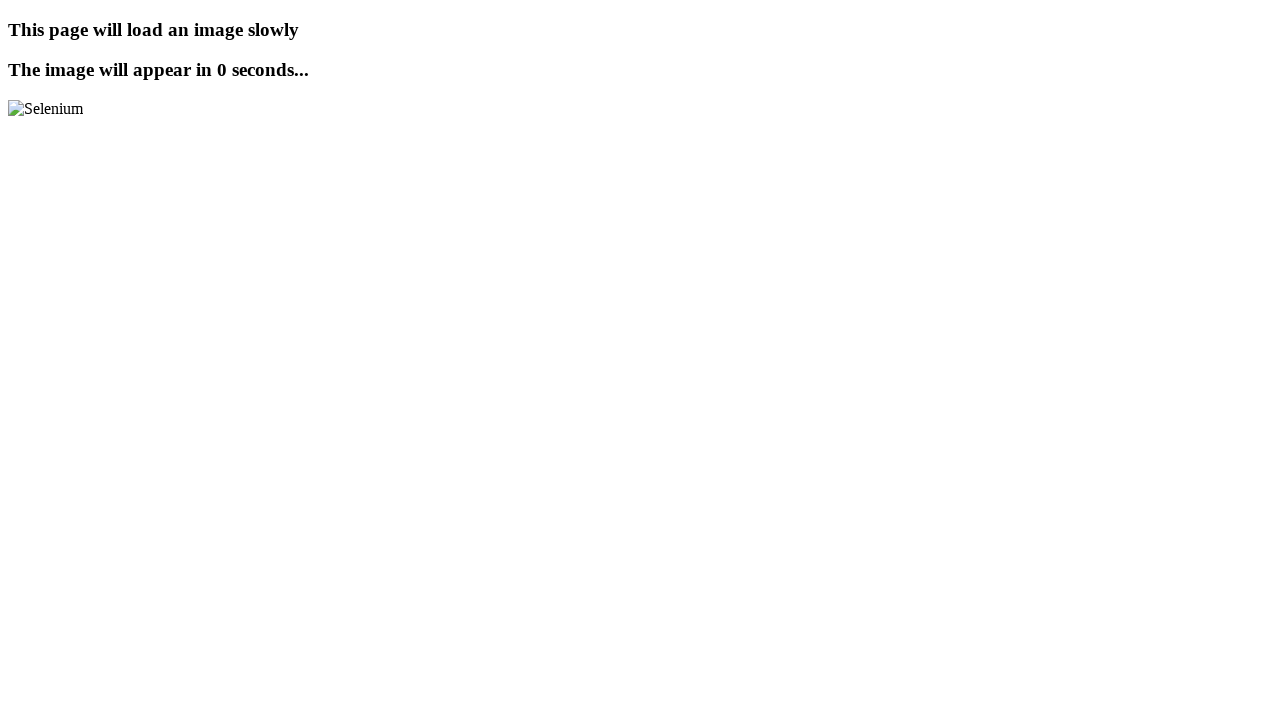

Waited for page title to change to 'Selenium test'
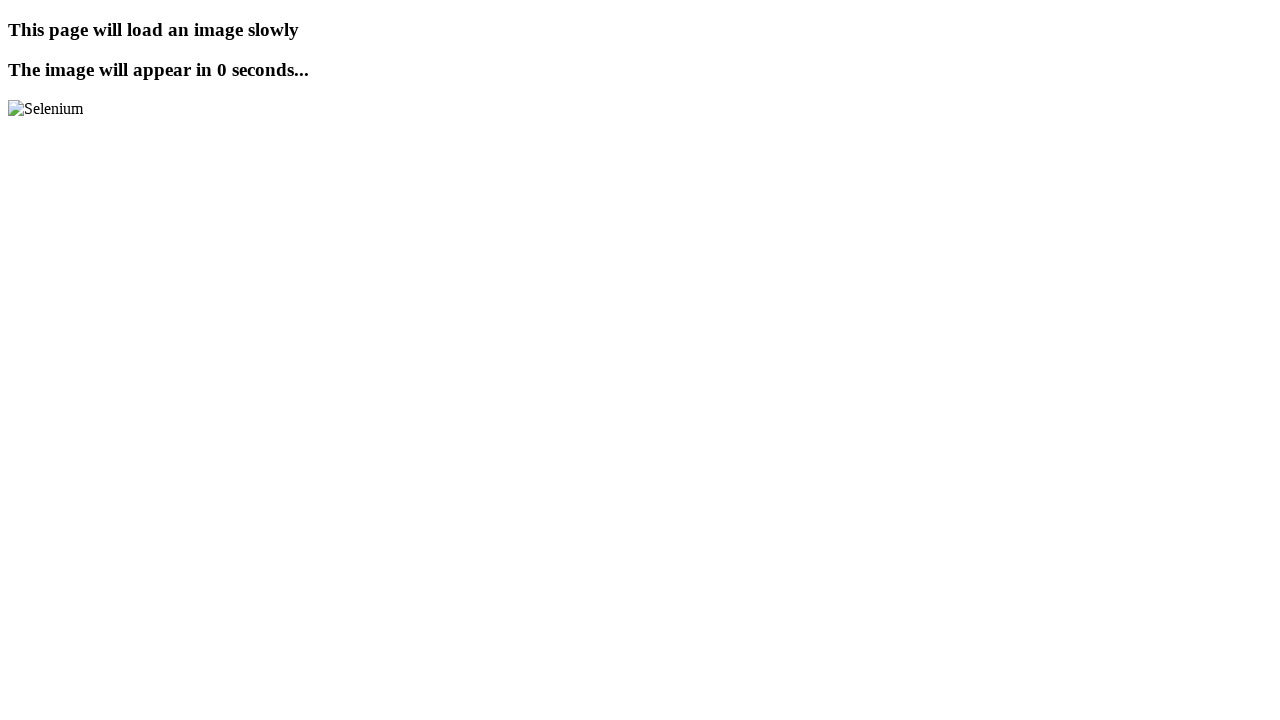

Retrieved page title: 'Selenium test'
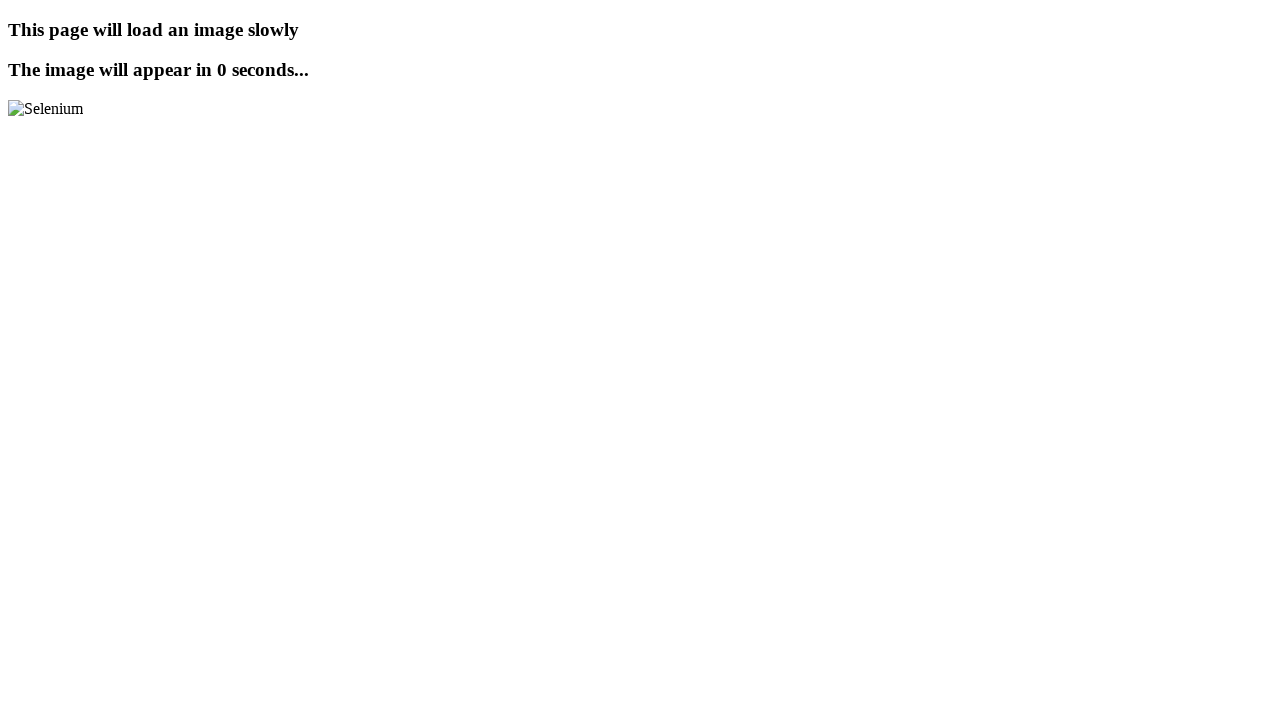

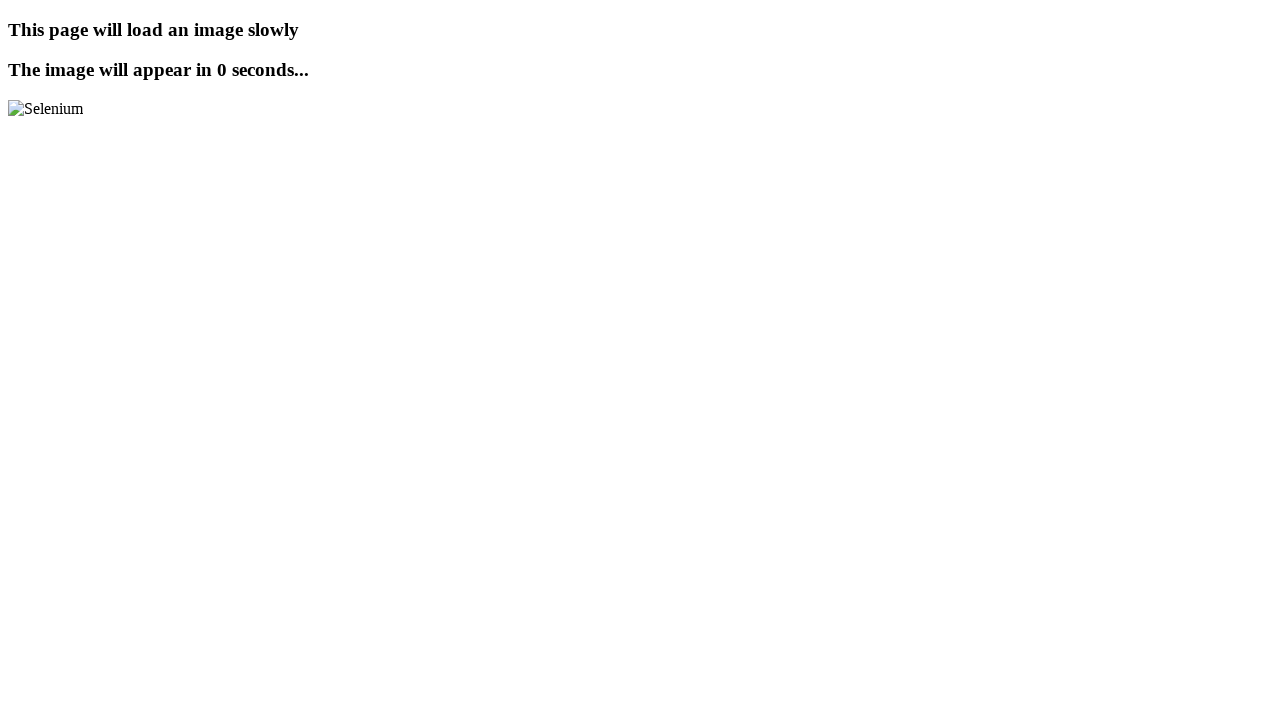